Tests input functionality by filling a text input field with "Hello!" and verifying the value is displayed correctly

Starting URL: https://test-with-me-app.vercel.app/learning/web-elements/elements/input

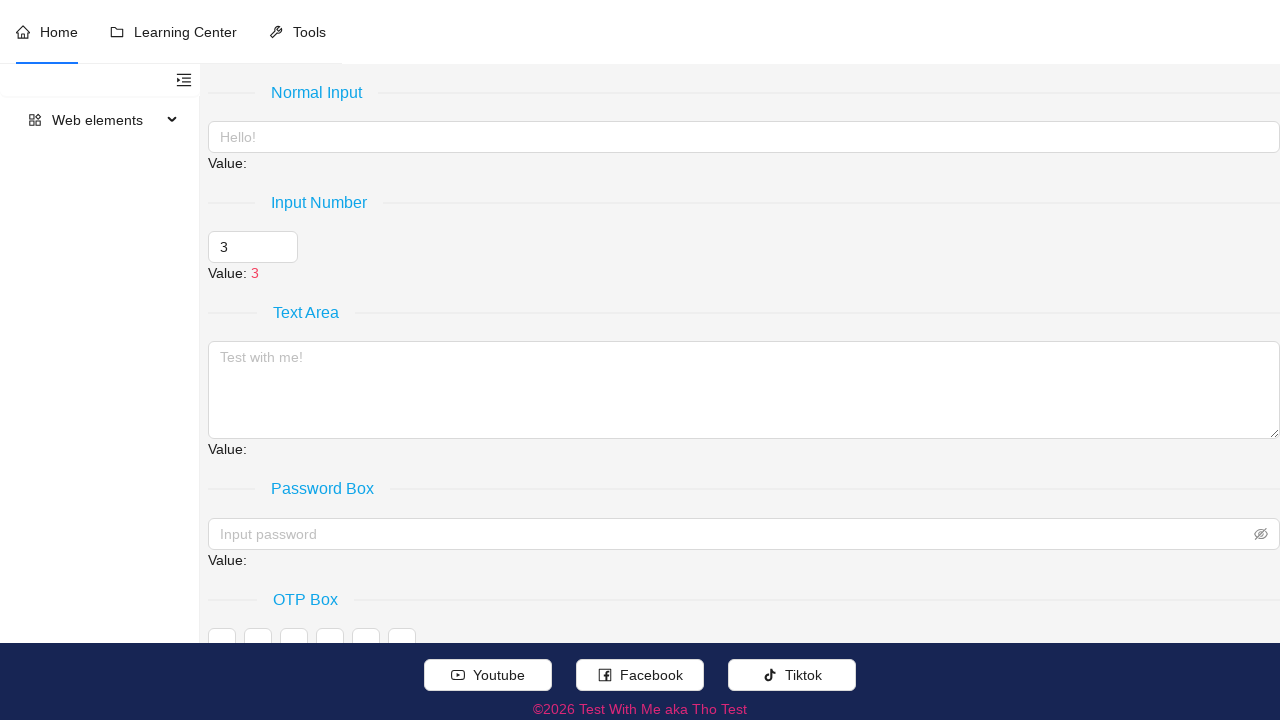

Verified page title is 'Test With Me aka Tho Test'
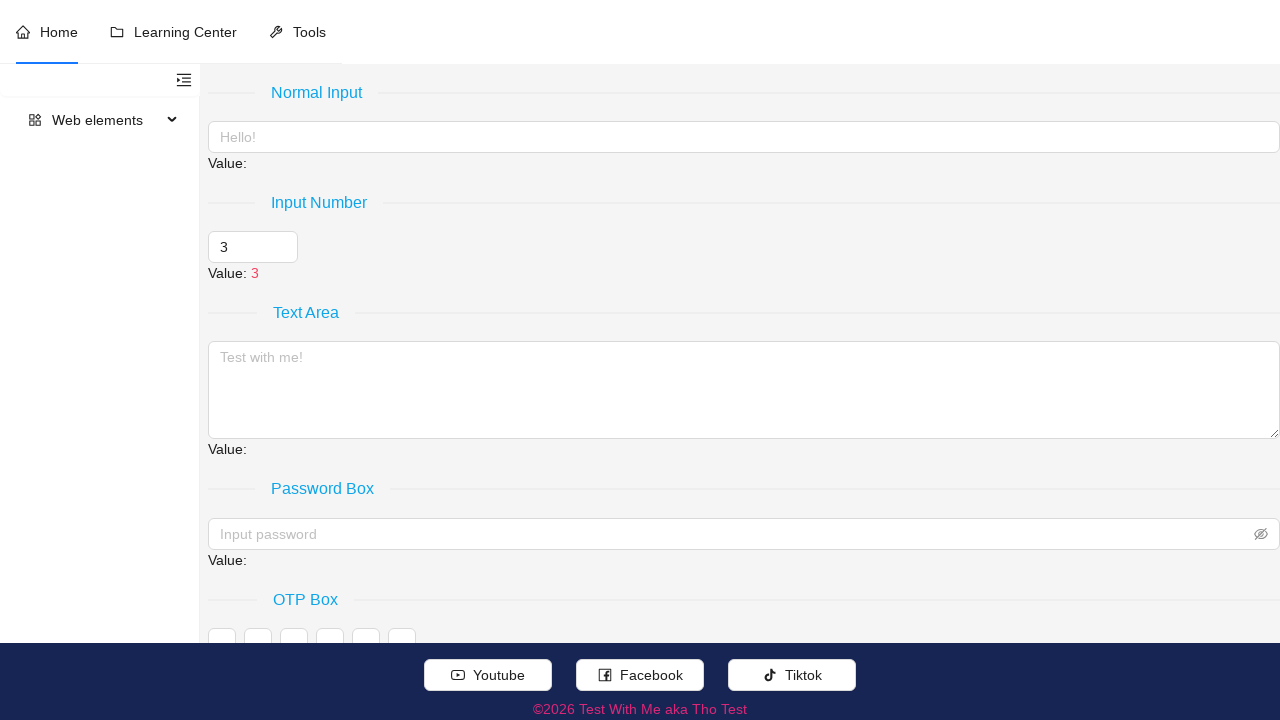

Defined input placeholder as 'Hello!'
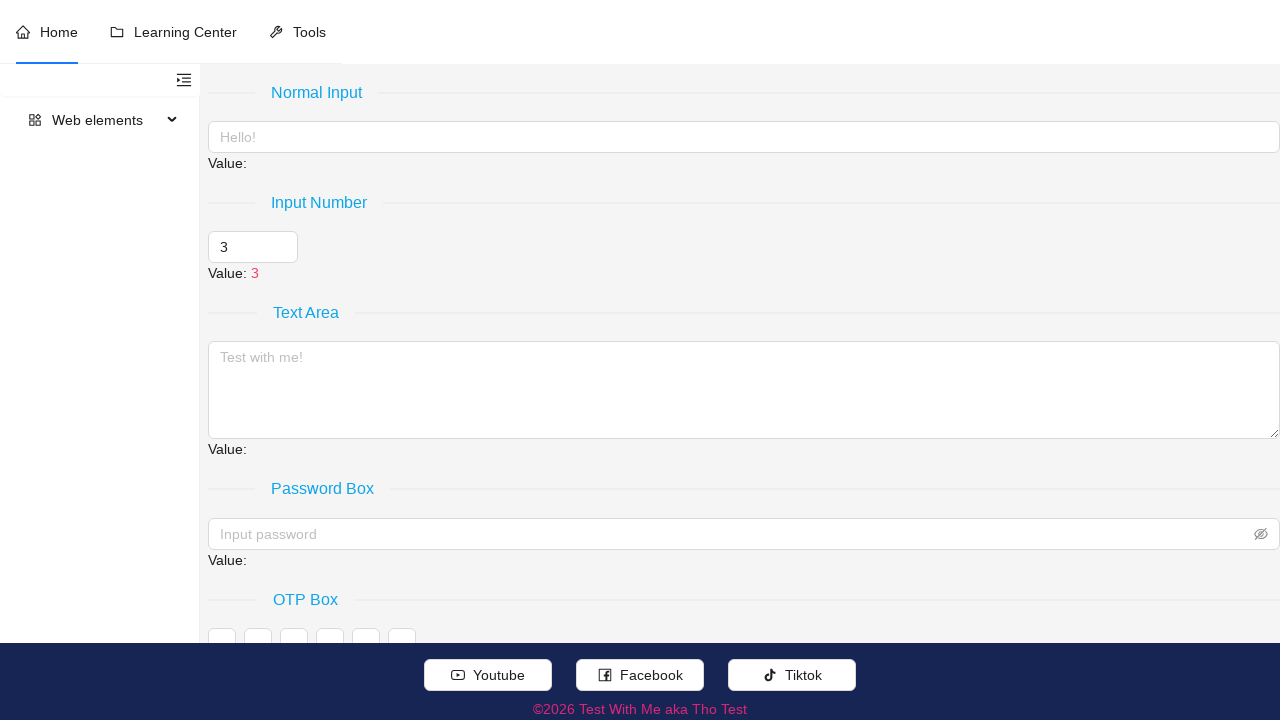

Built XPath selectors for input elements with 'Hello!' placeholder
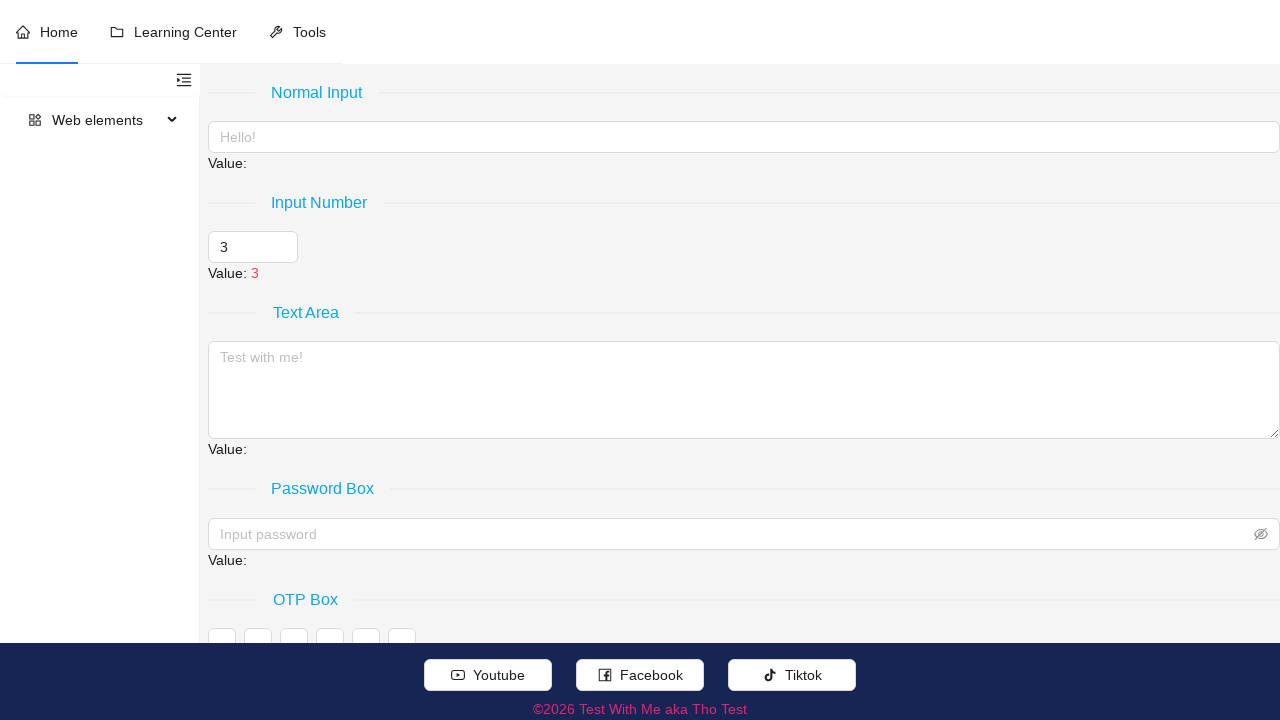

Built XPath selectors for value display elements
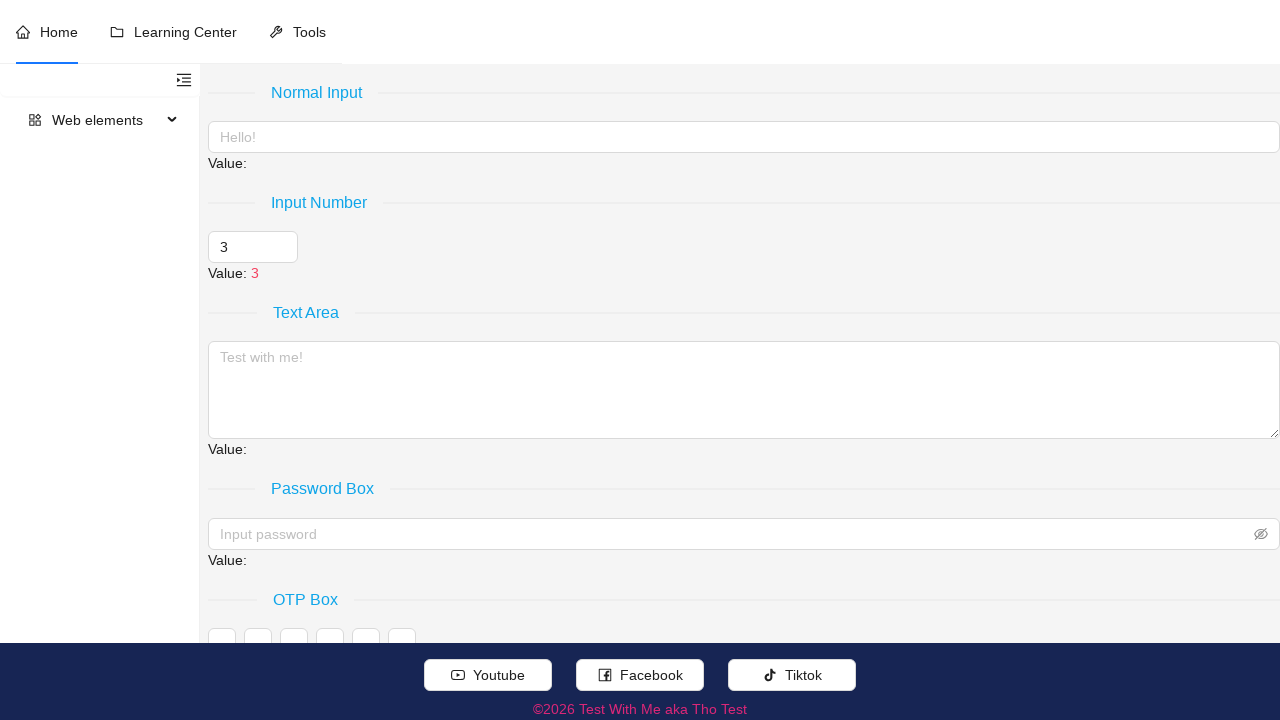

Filled input field with 'Hello!' on //input[@placeholder='Hello!'] | //textarea[@placeholder='Hello!'] | //input[@pl
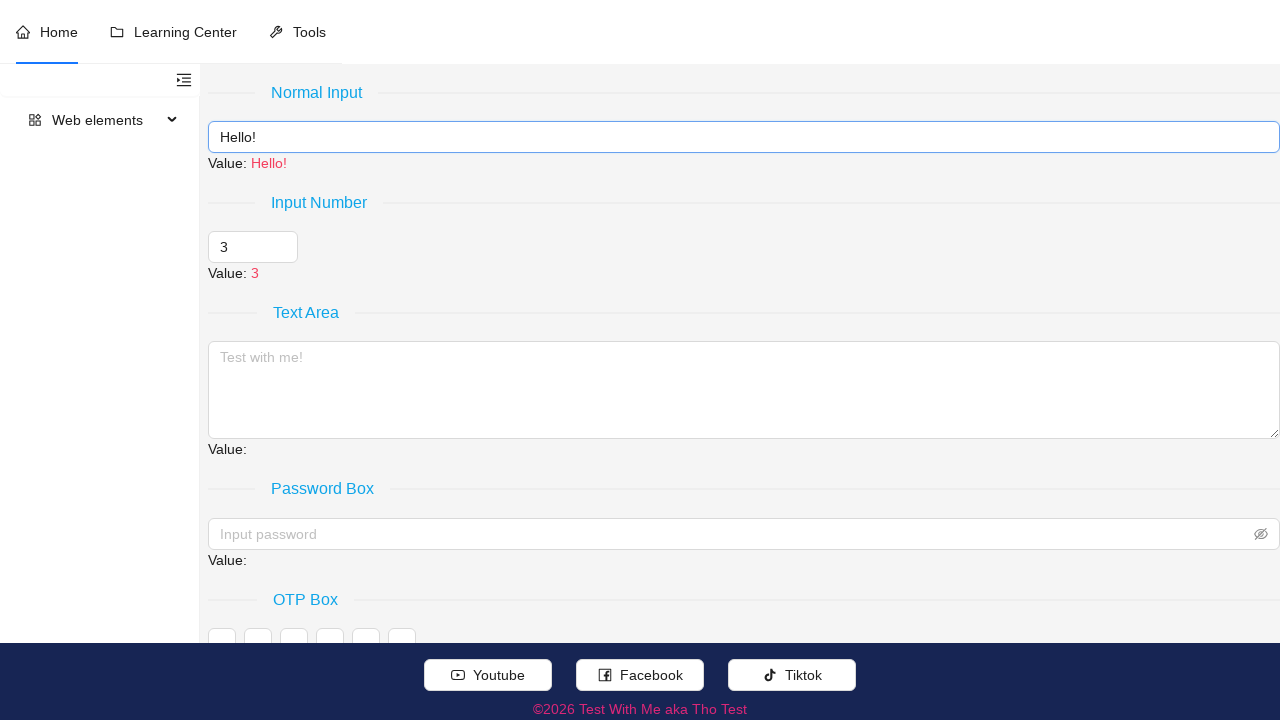

Verified that 'Value: Hello!' is displayed in the value element
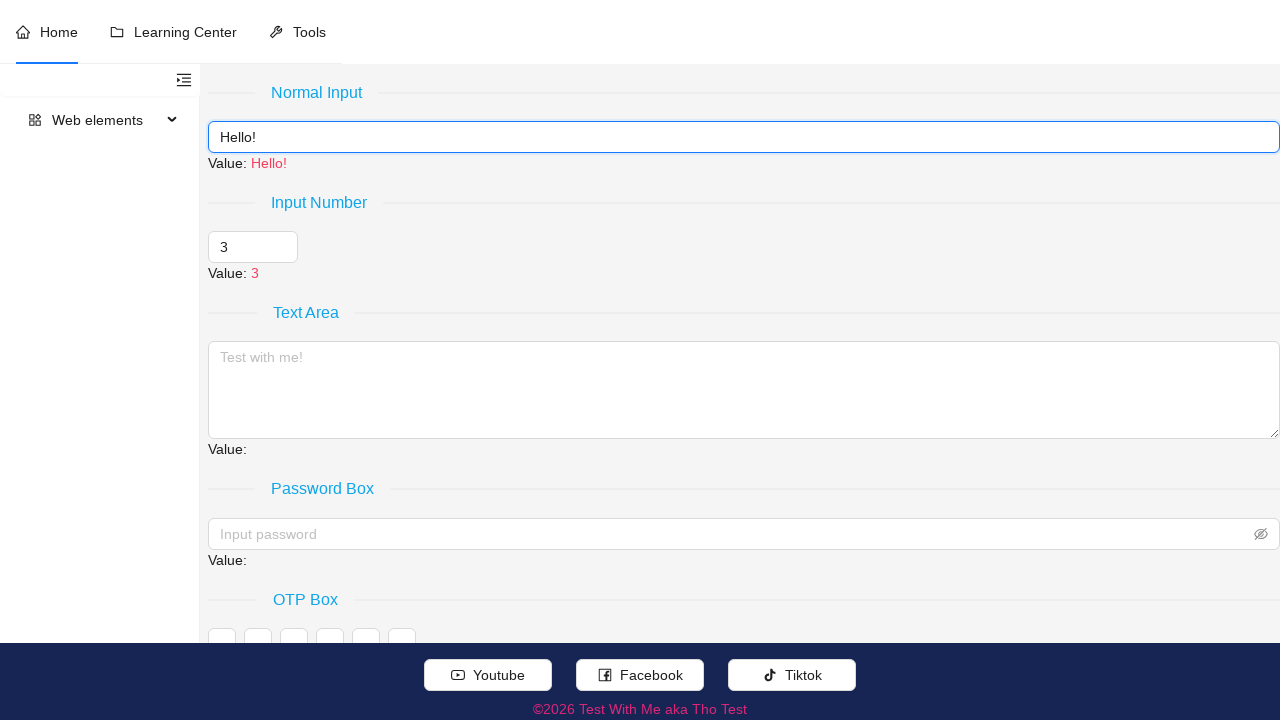

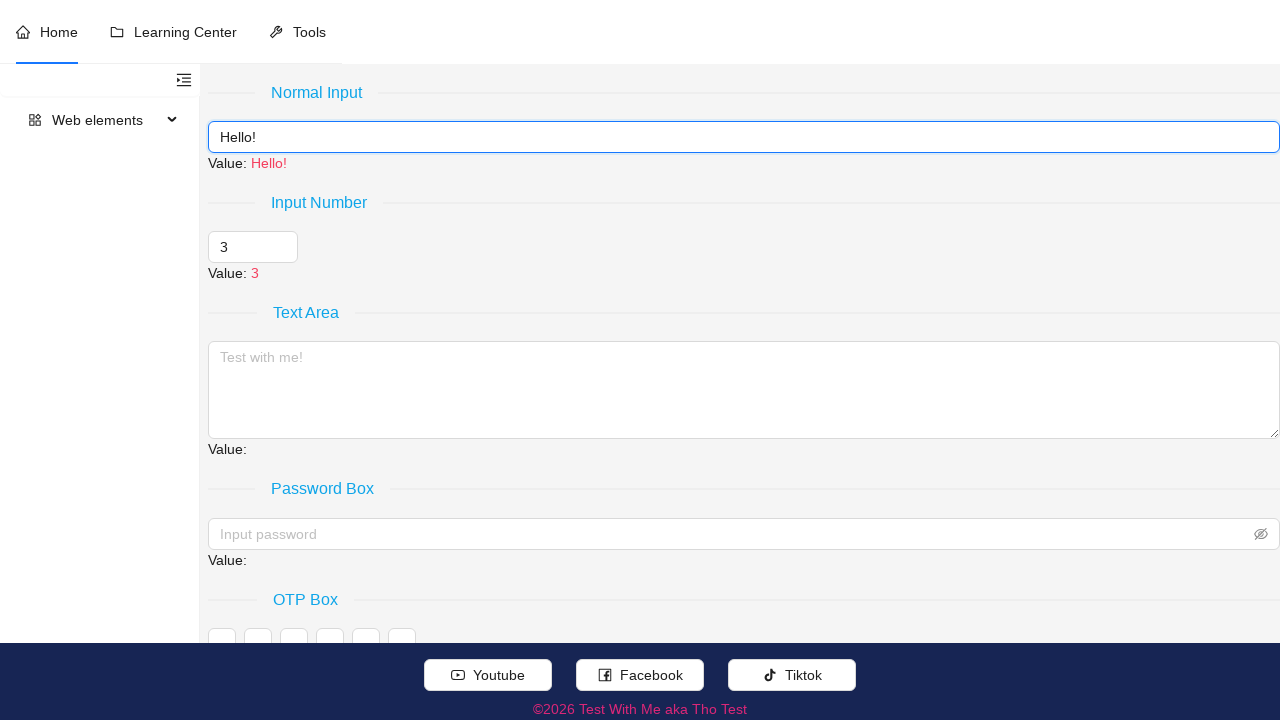